Navigates to YouTube and verifies the page title

Starting URL: https://www.youtube.com

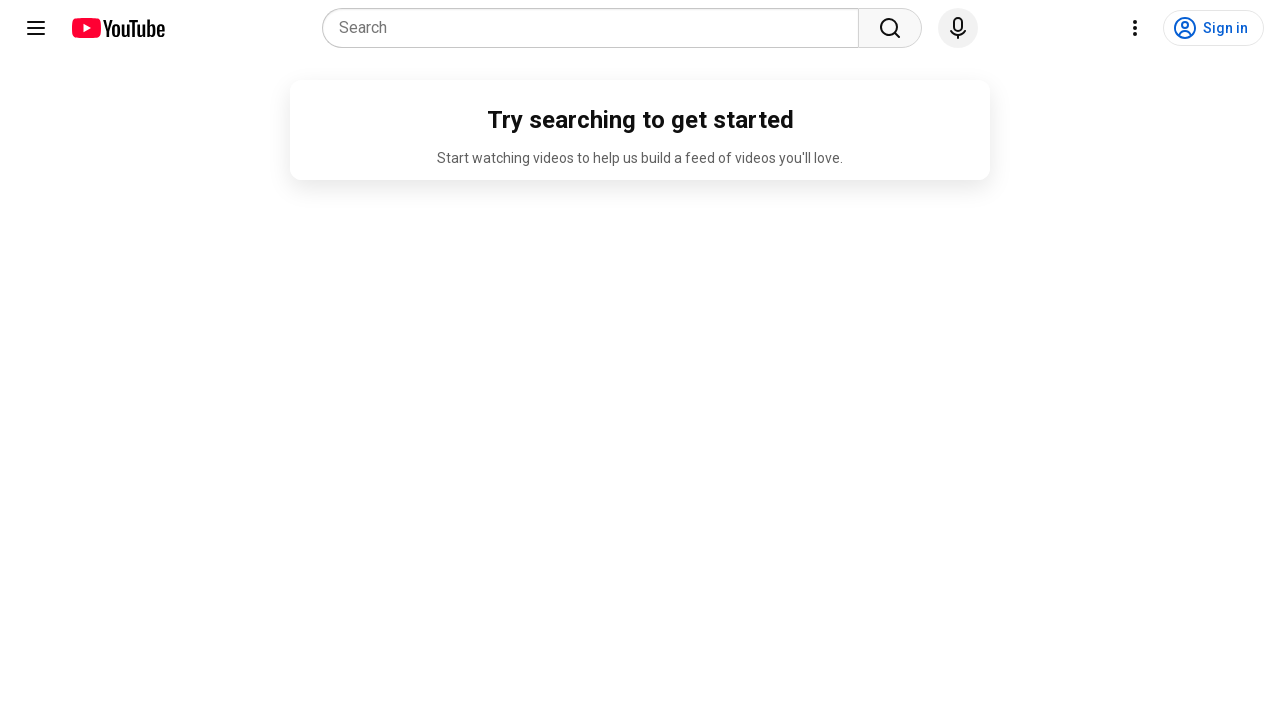

Navigated to YouTube homepage
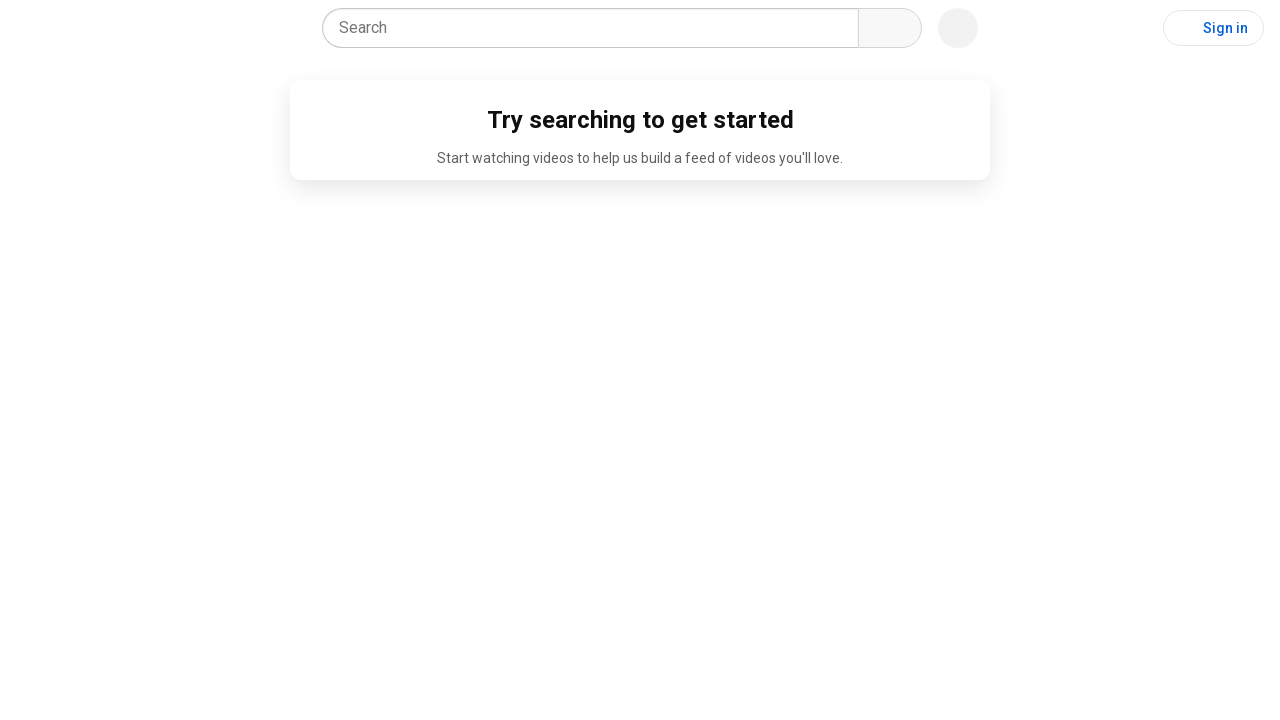

Verified that page title contains 'YouTube'
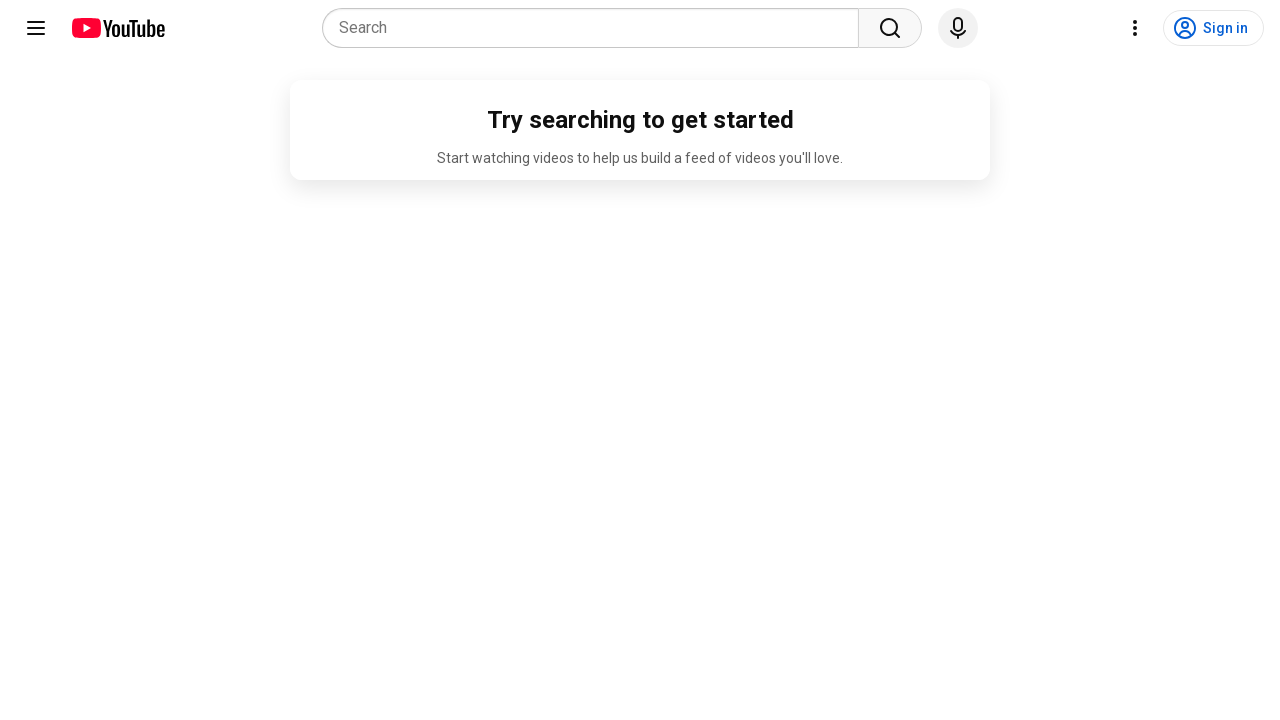

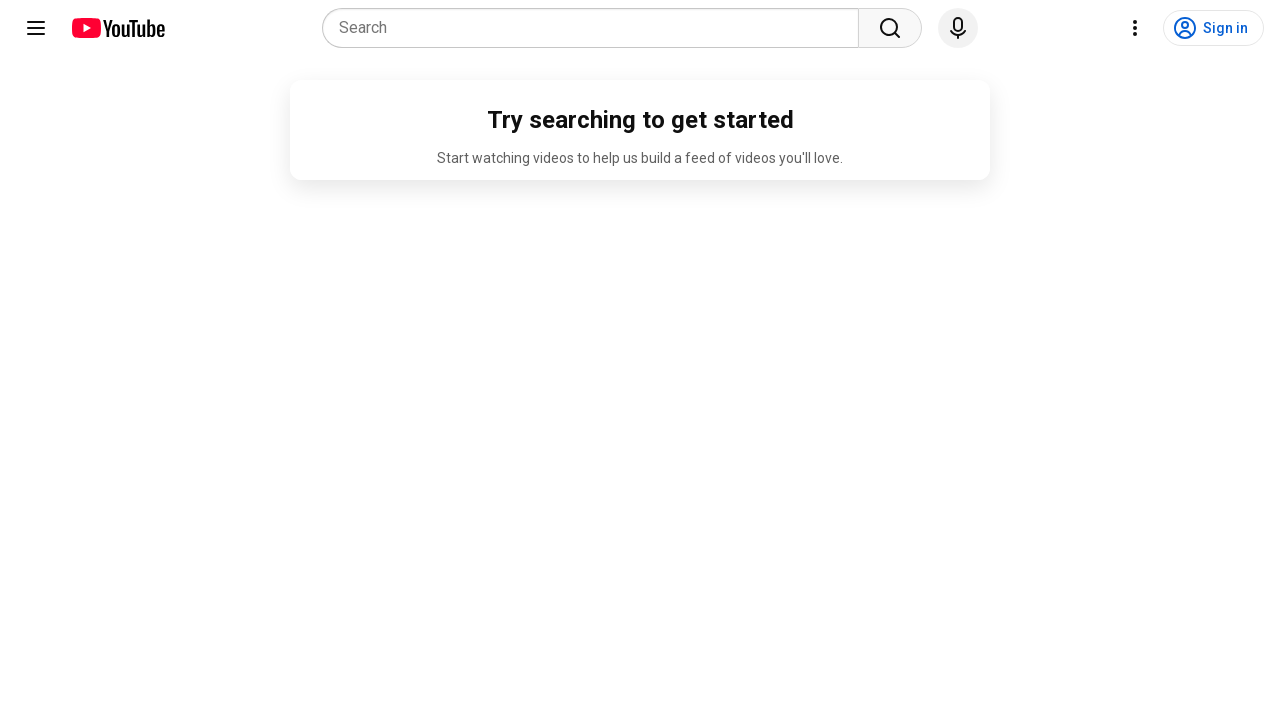